Tests form filling with keyboard simulation by entering name and email, then copying email to password field using keyboard shortcuts

Starting URL: https://demoapps.qspiders.com/ui?scenario=1

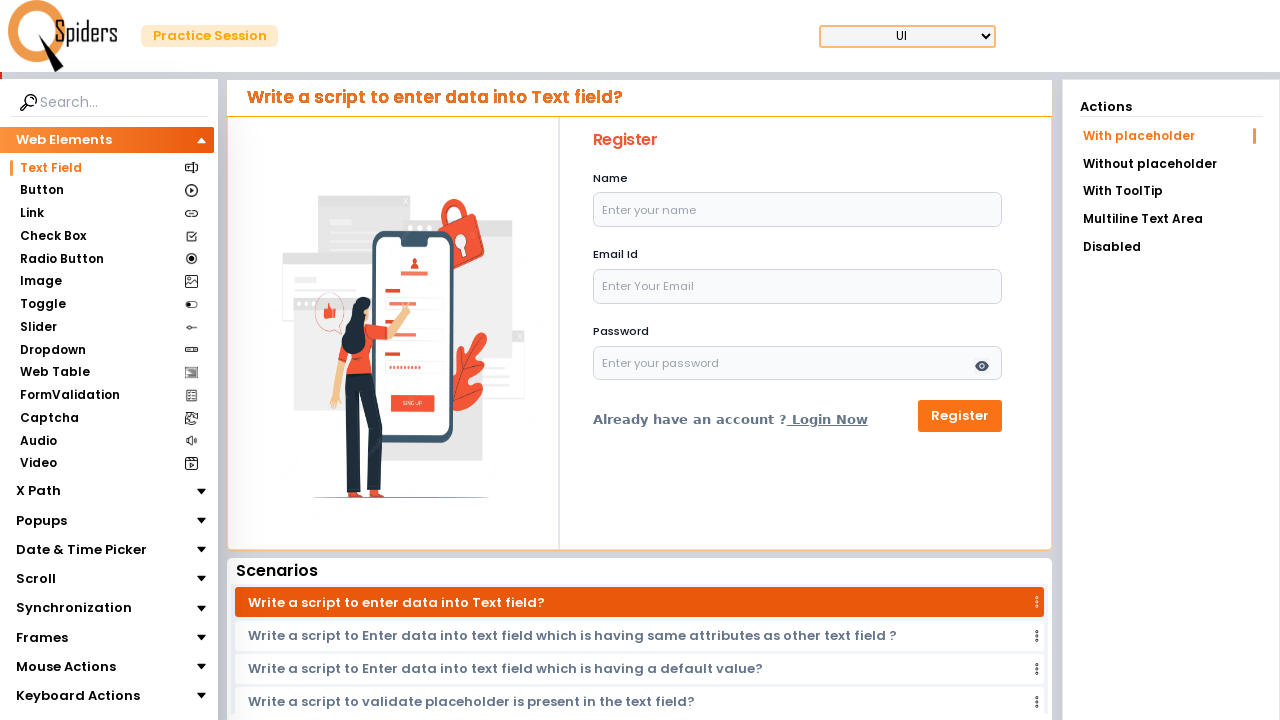

Filled name field with 'rammilan' on #name
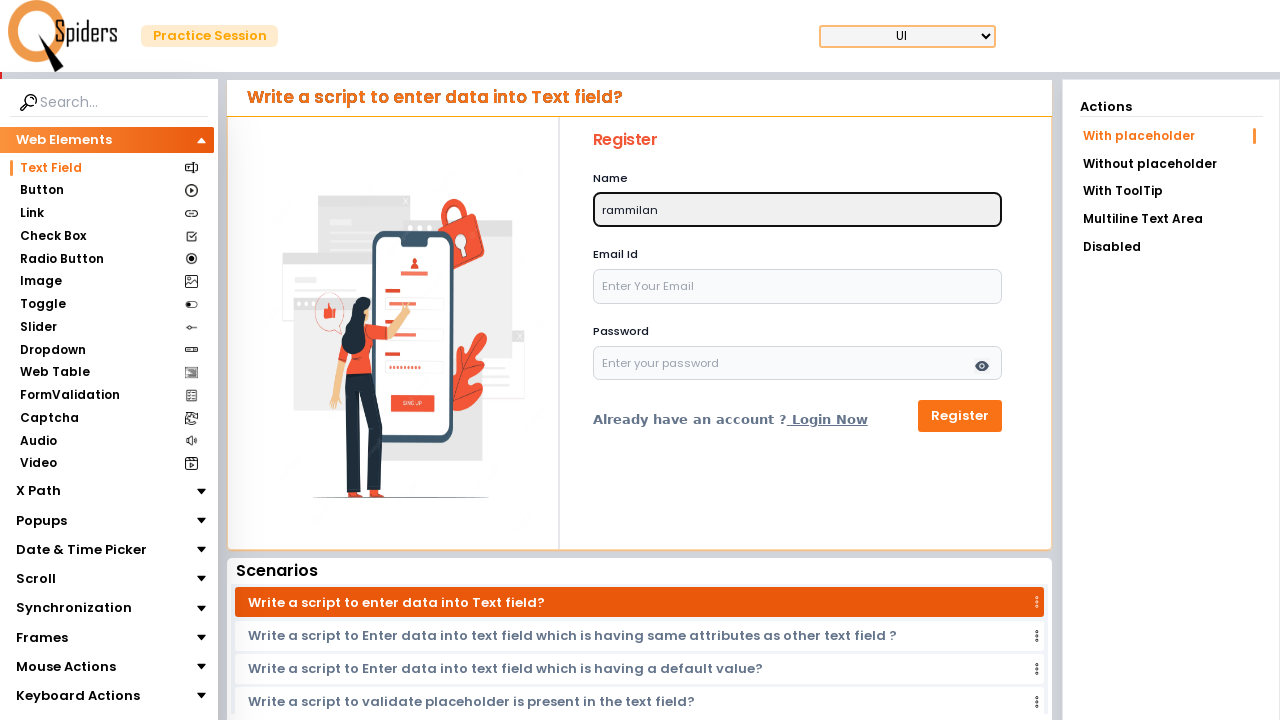

Filled email field with 'rammilan@gmail.com' on #email
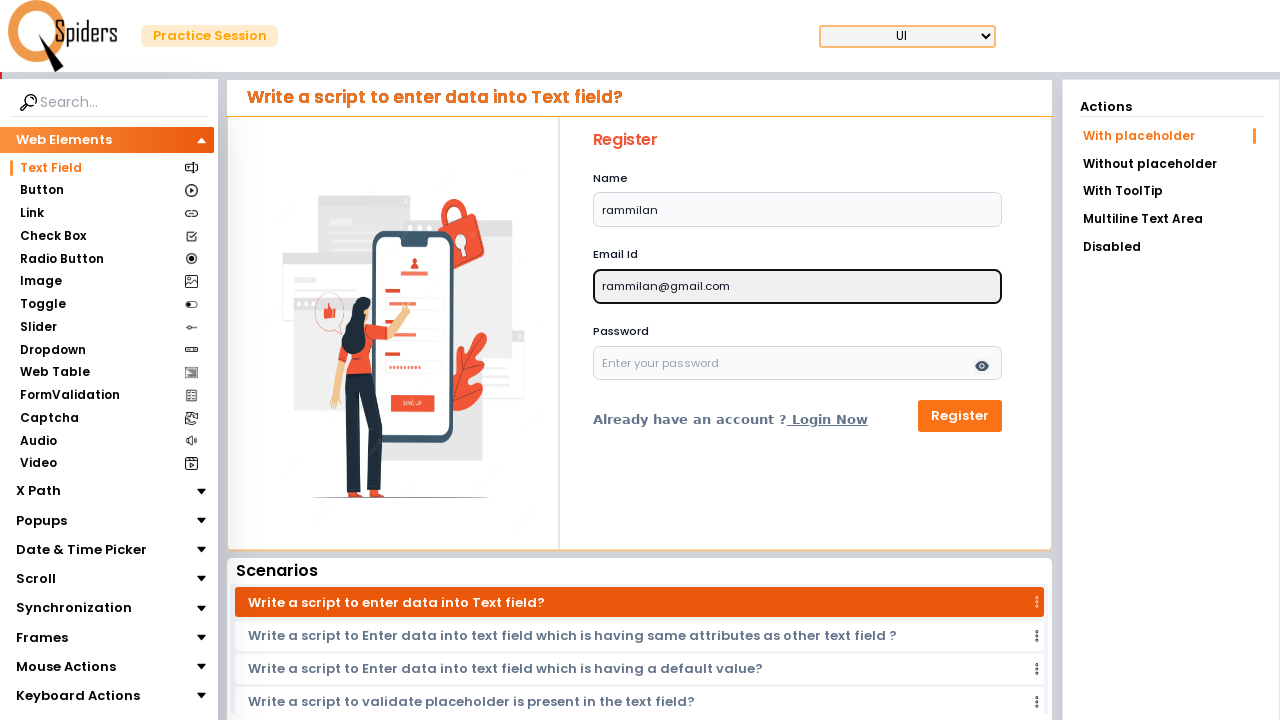

Clicked on email field to focus it at (798, 286) on #email
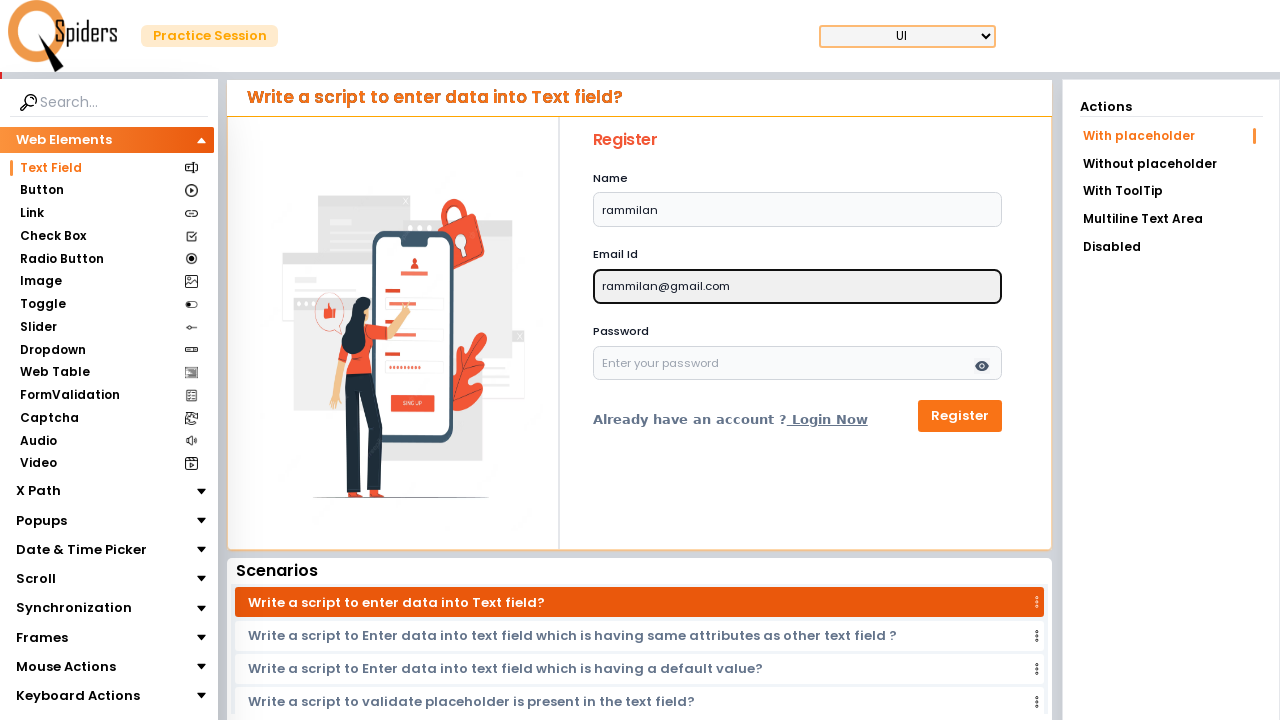

Selected all text in email field using Ctrl+A
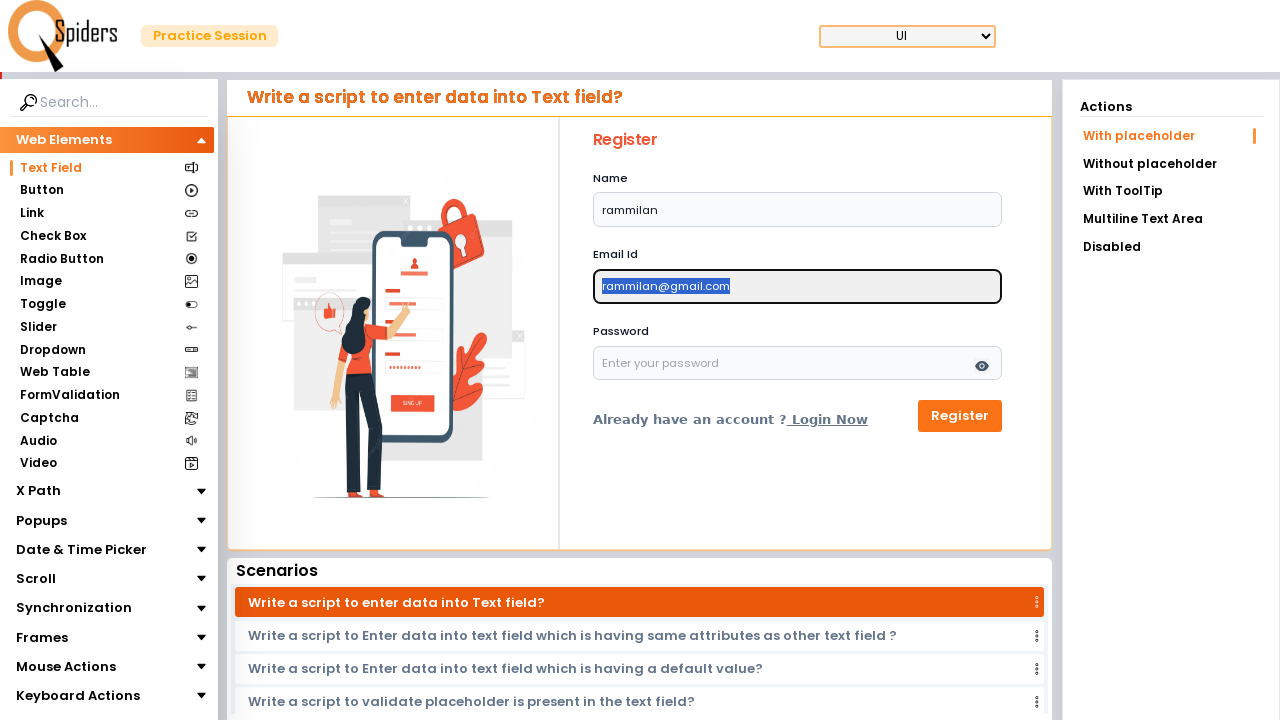

Copied email text to clipboard using Ctrl+C
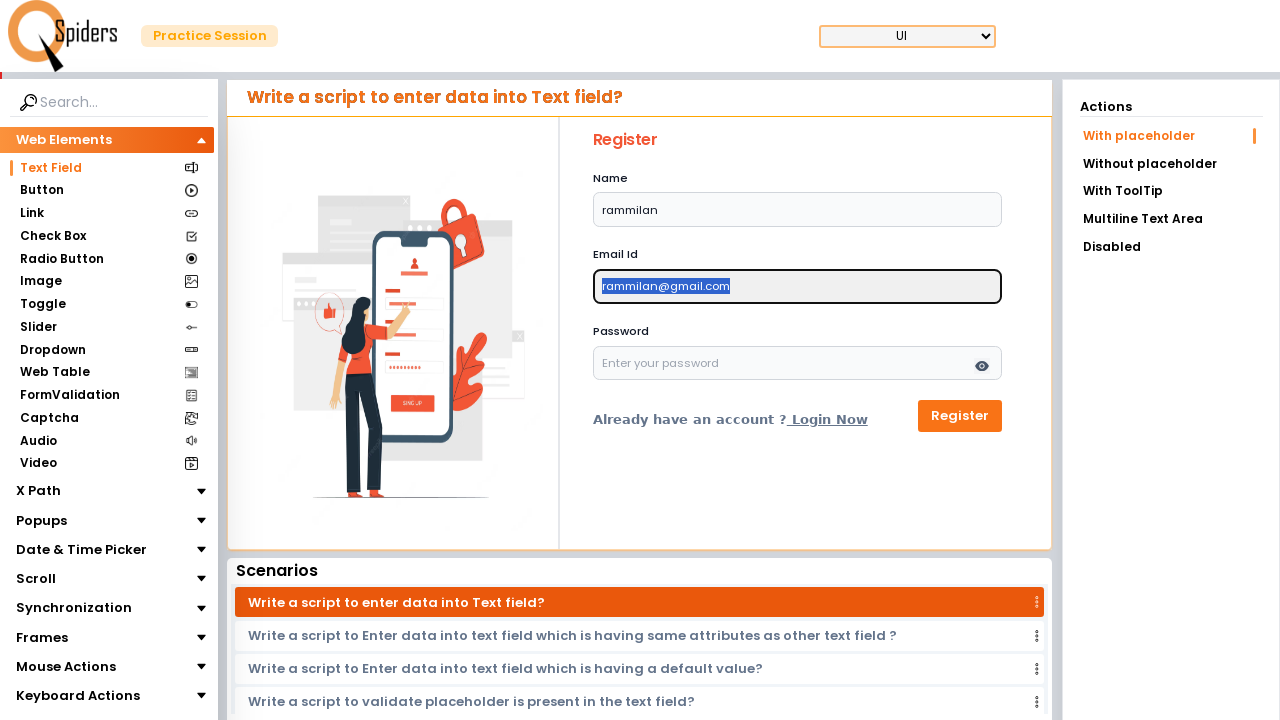

Clicked on password field to focus it at (798, 363) on #password
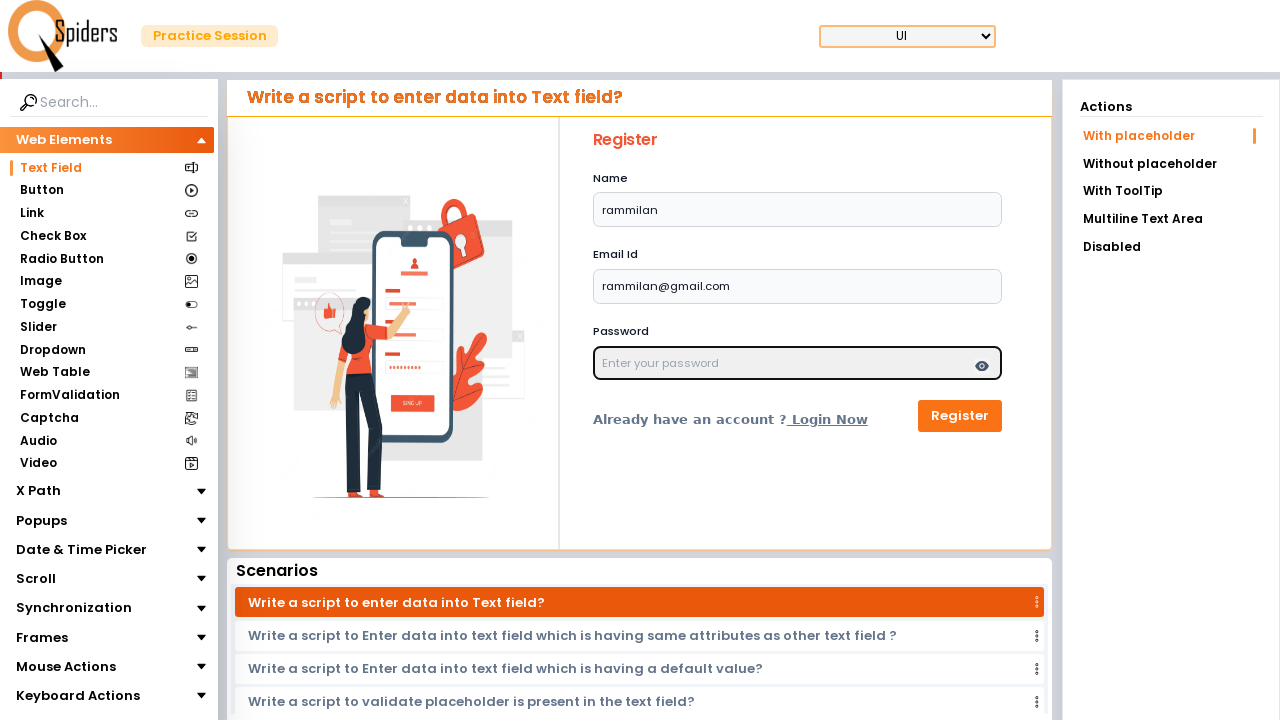

Pasted email text into password field using Ctrl+V
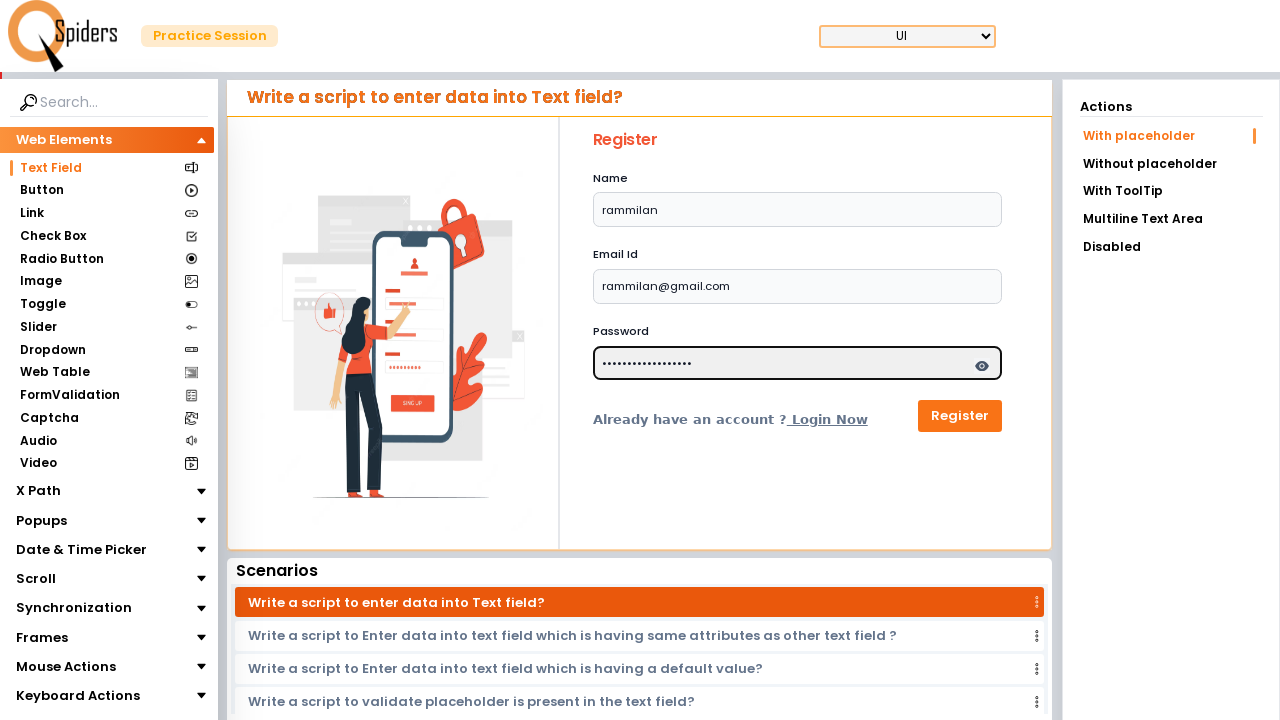

Submitted form by pressing Enter key
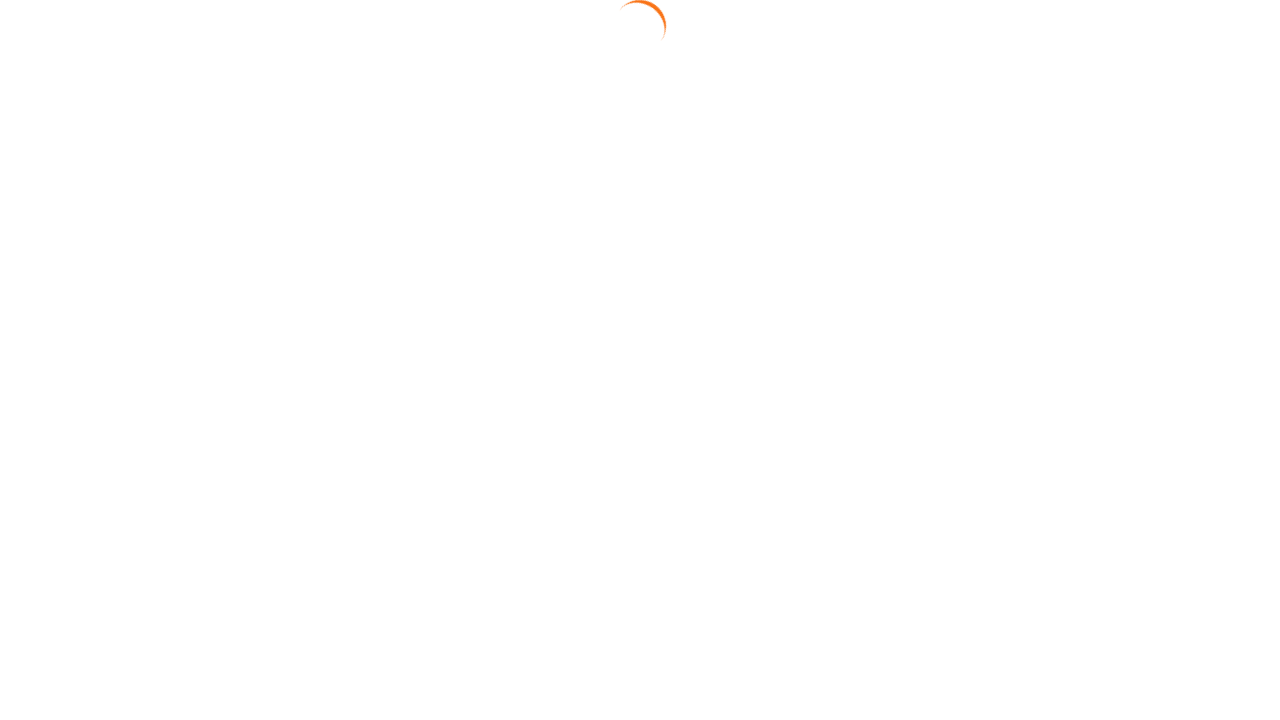

Login page loaded successfully
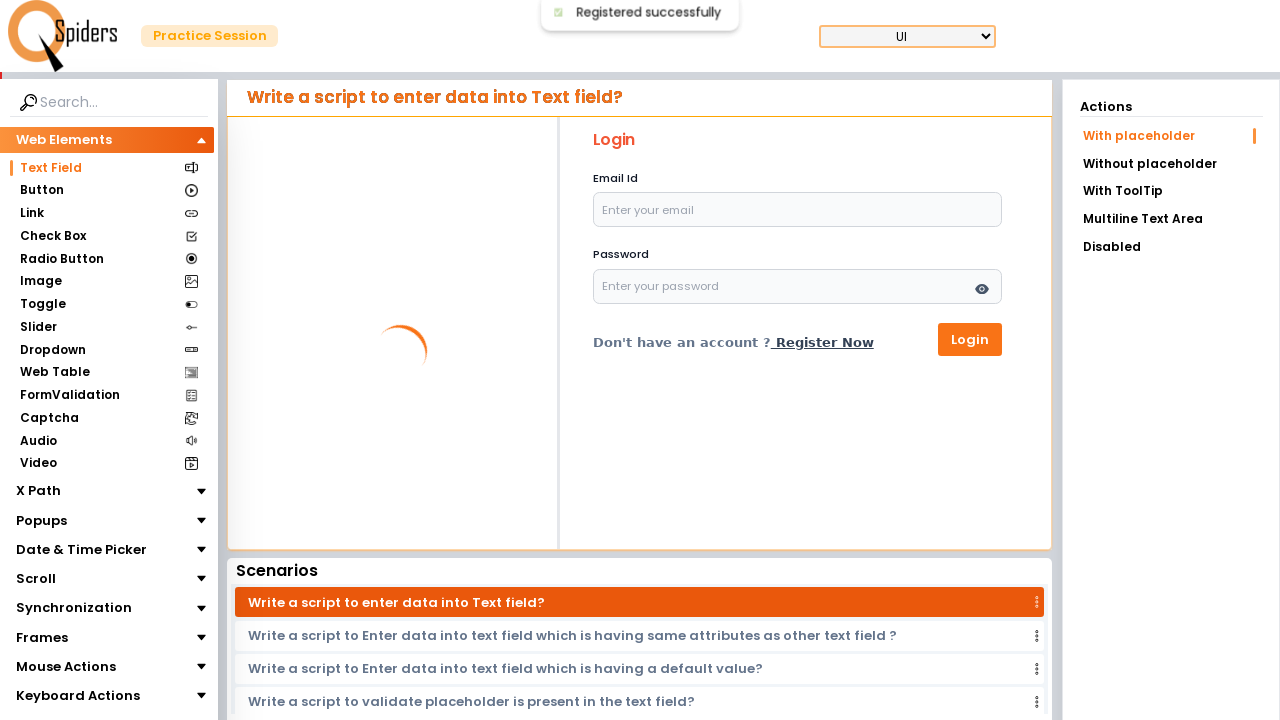

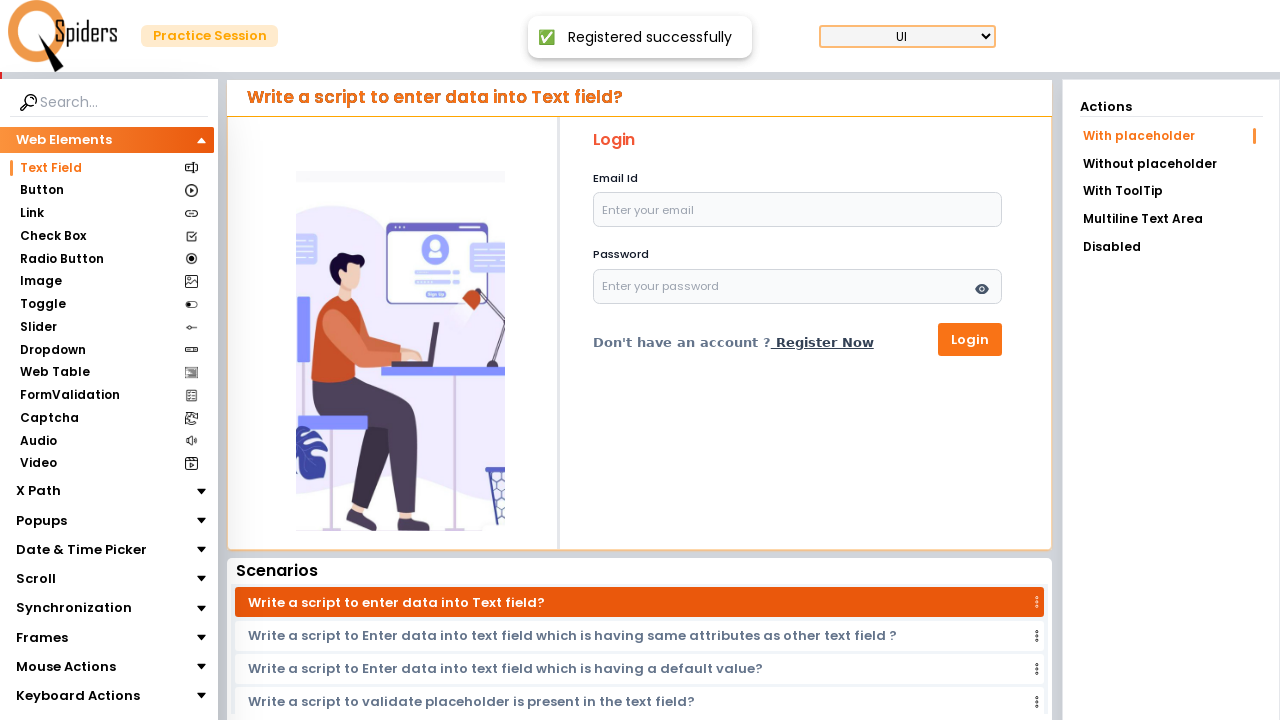